Tests URL navigation by visiting two different websites and verifying the URL changes correctly

Starting URL: http://www.zoosk.com

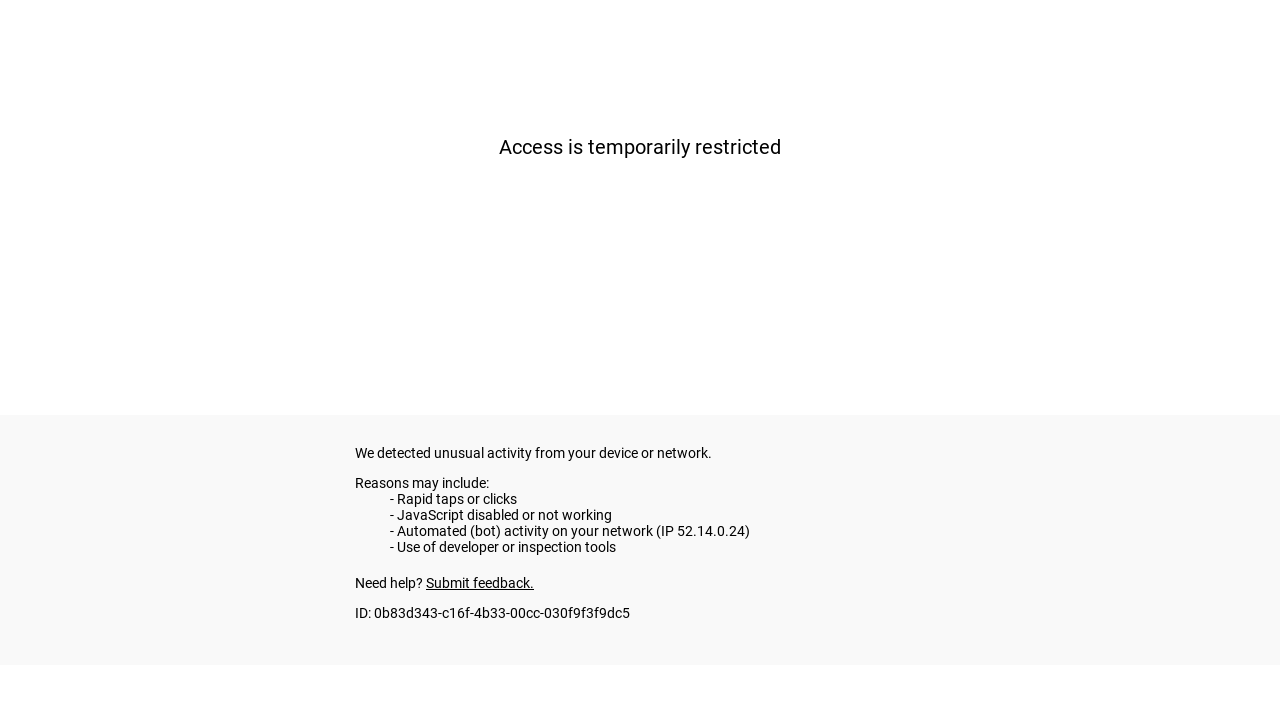

Stored initial URL from http://www.zoosk.com
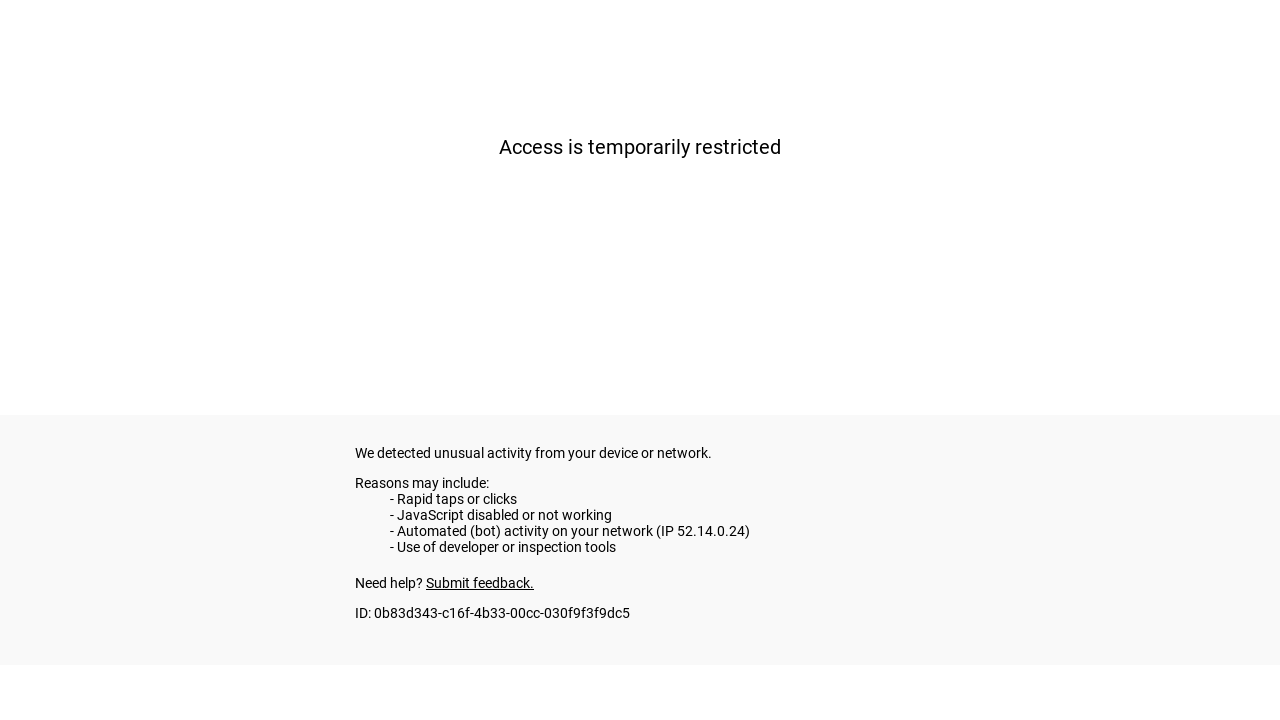

Navigated to http://appium.io/selenium-objective-c/index.html
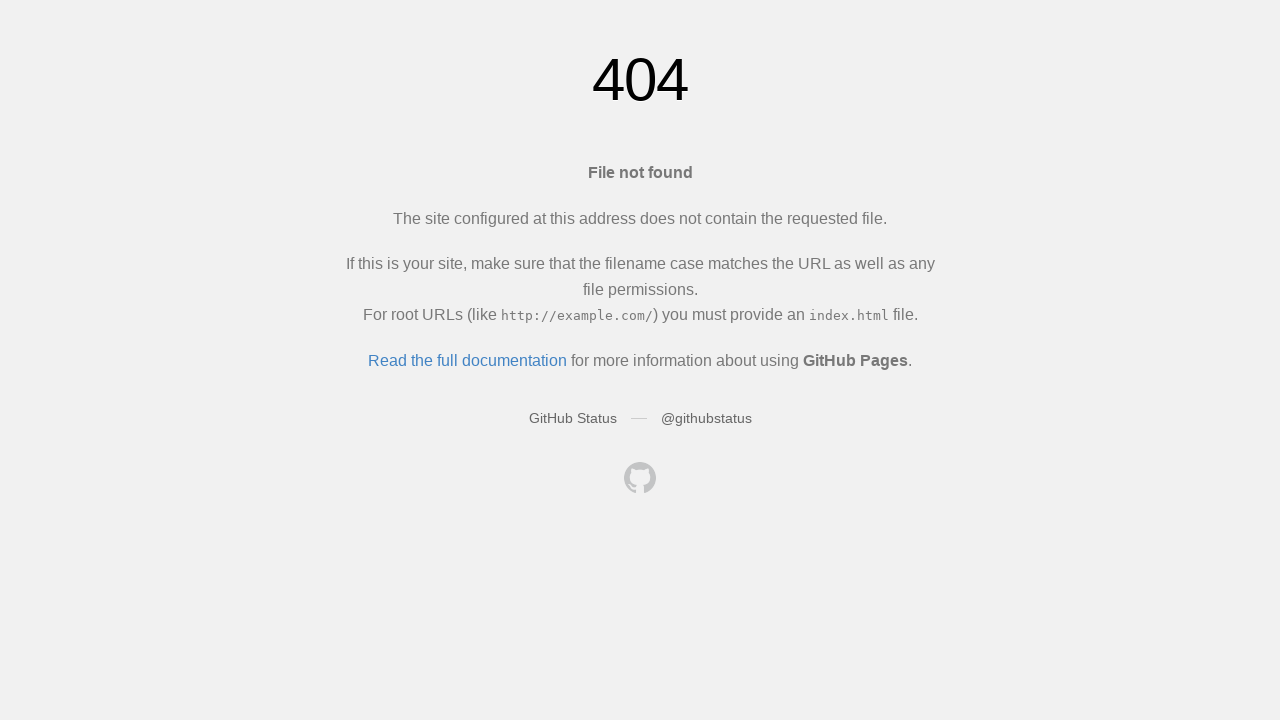

Verified that URL changed from initial URL to new URL
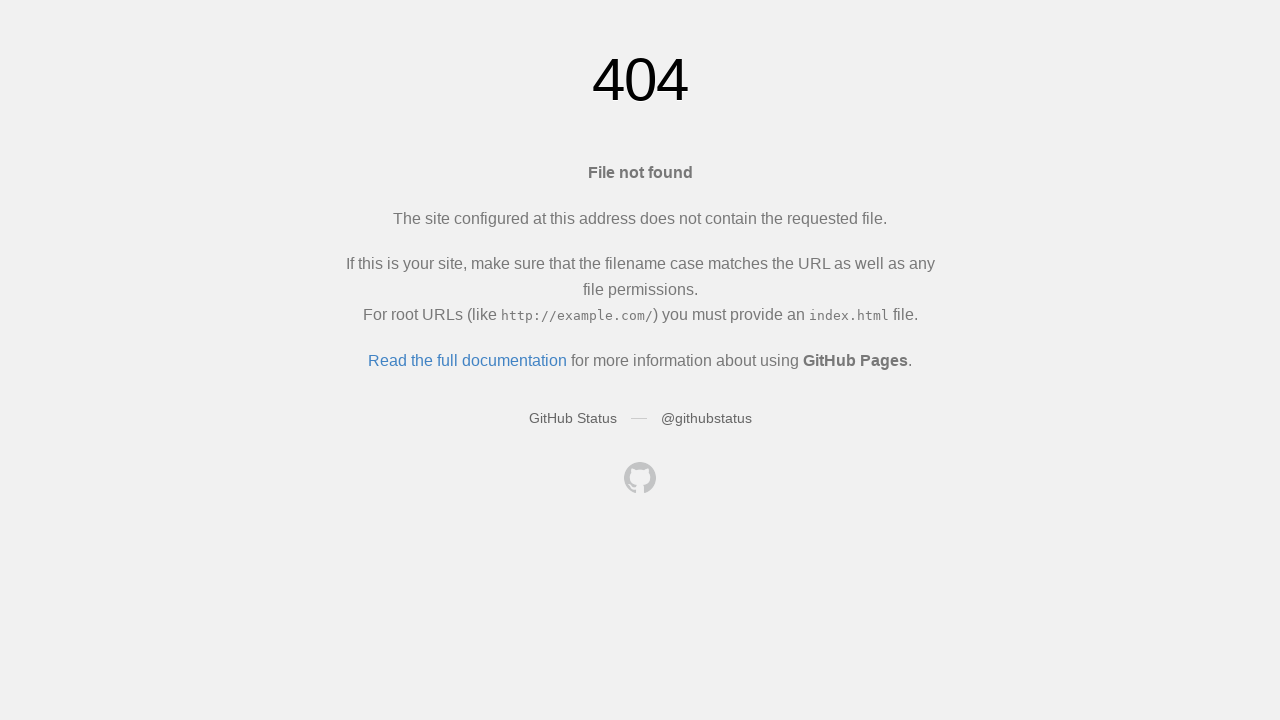

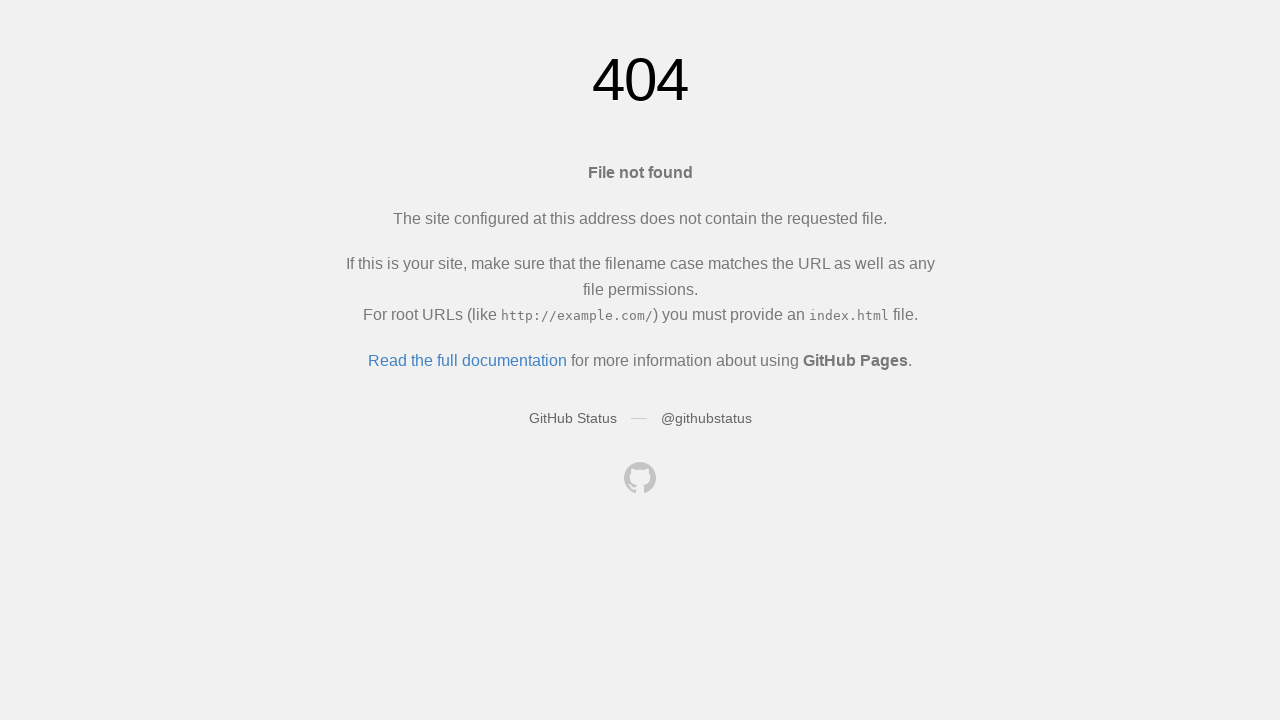